Tests user registration by filling out a signup form with username, email, and password, then submitting the form

Starting URL: http://www.thetestingworld.com/testings

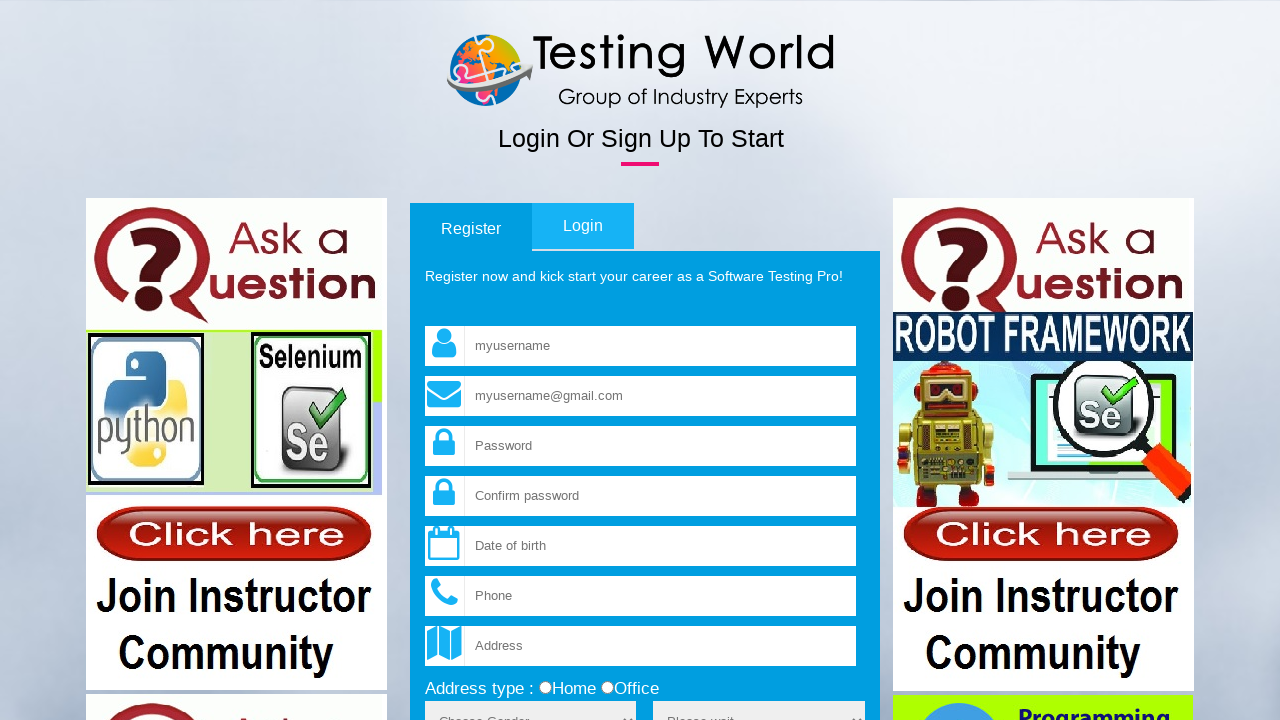

Filled username field with 'testuser456' on input[name="fld_username"]
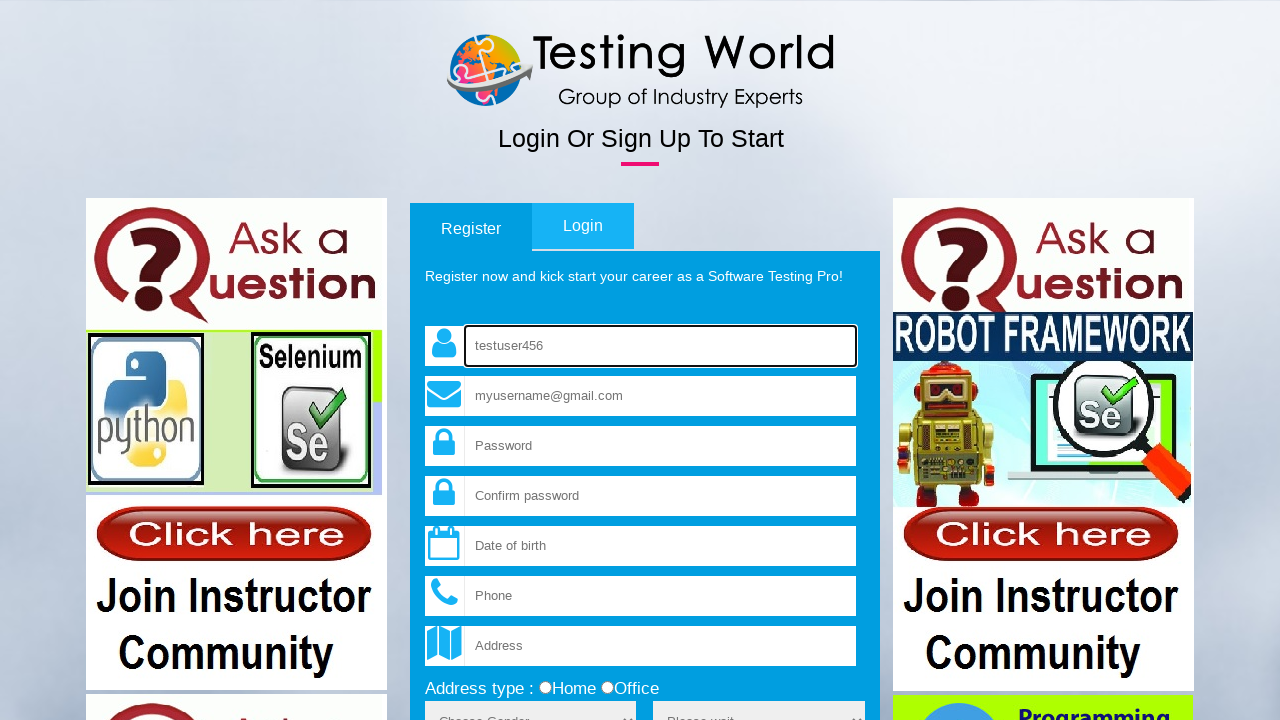

Filled email field with 'testuser456@example.com' on input[name="fld_email"]
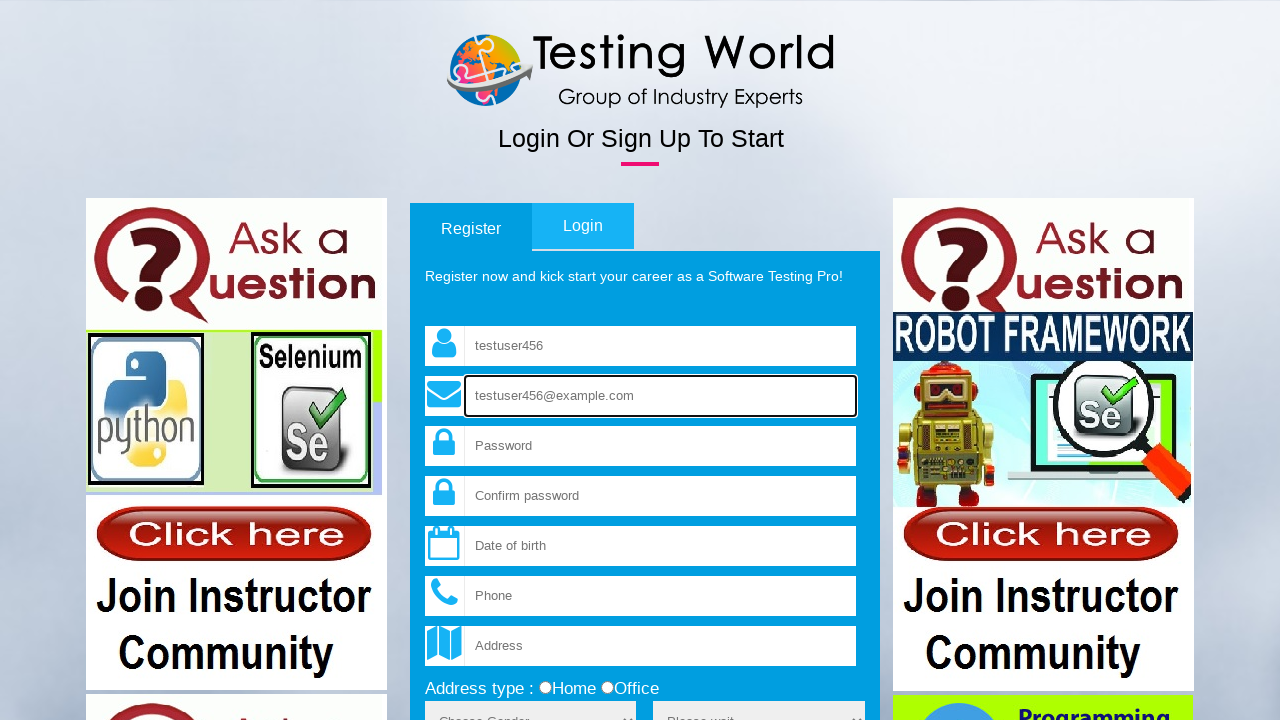

Filled password field with 'SecurePass123!' on input[name="fld_password"]
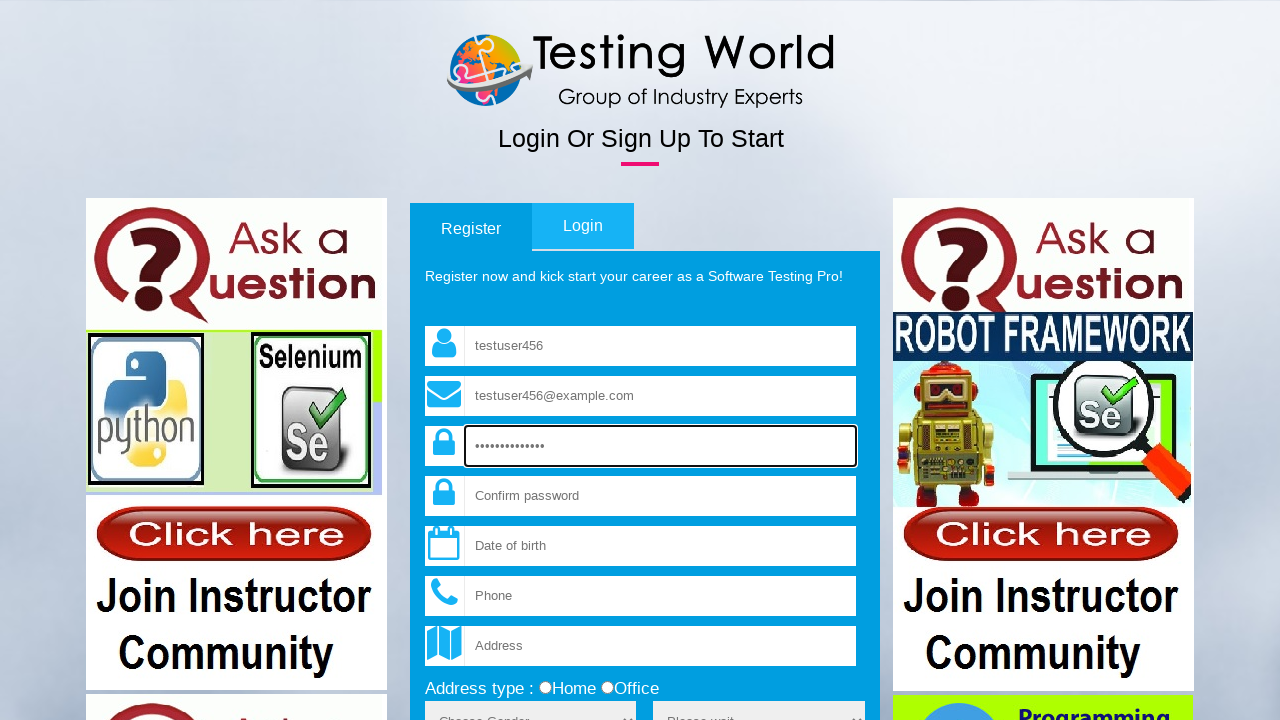

Clicked Sign up button to submit registration form at (831, 361) on xpath=//input[@type="submit" and @value="Sign up"]
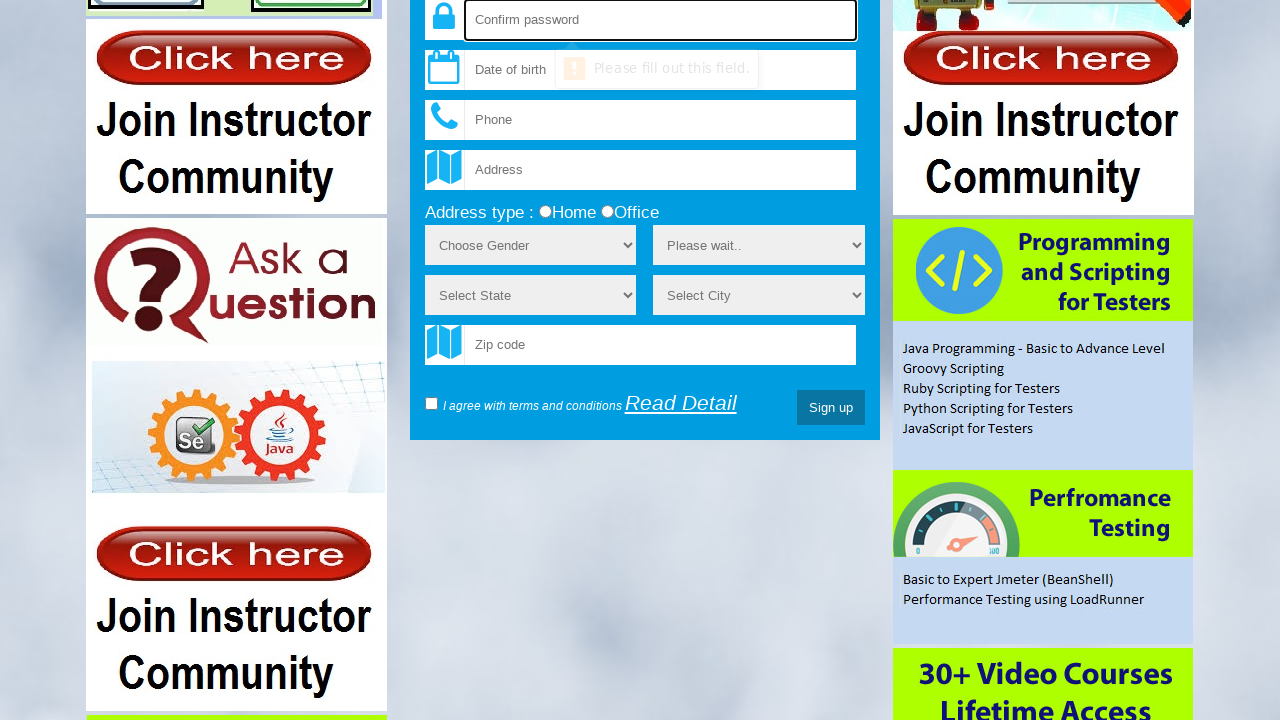

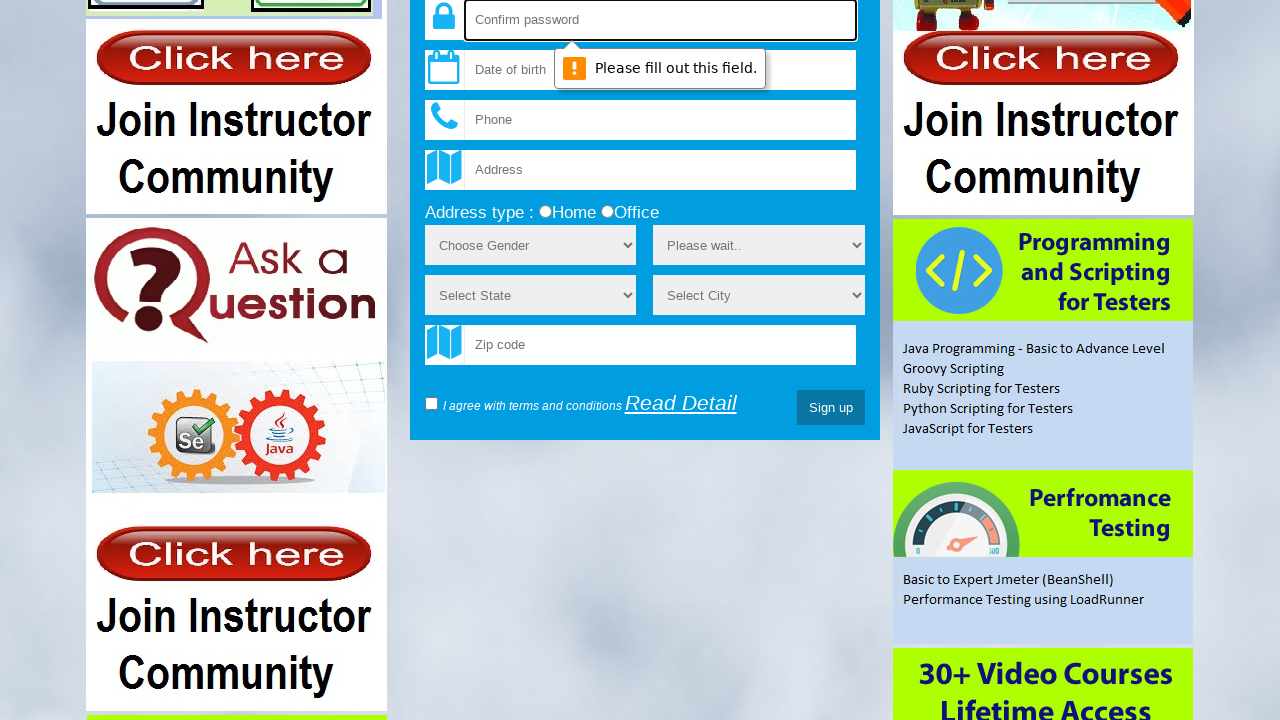